Navigates to the Demoblaze homepage and waits for the full page content to load

Starting URL: https://demoblaze.com/index.html

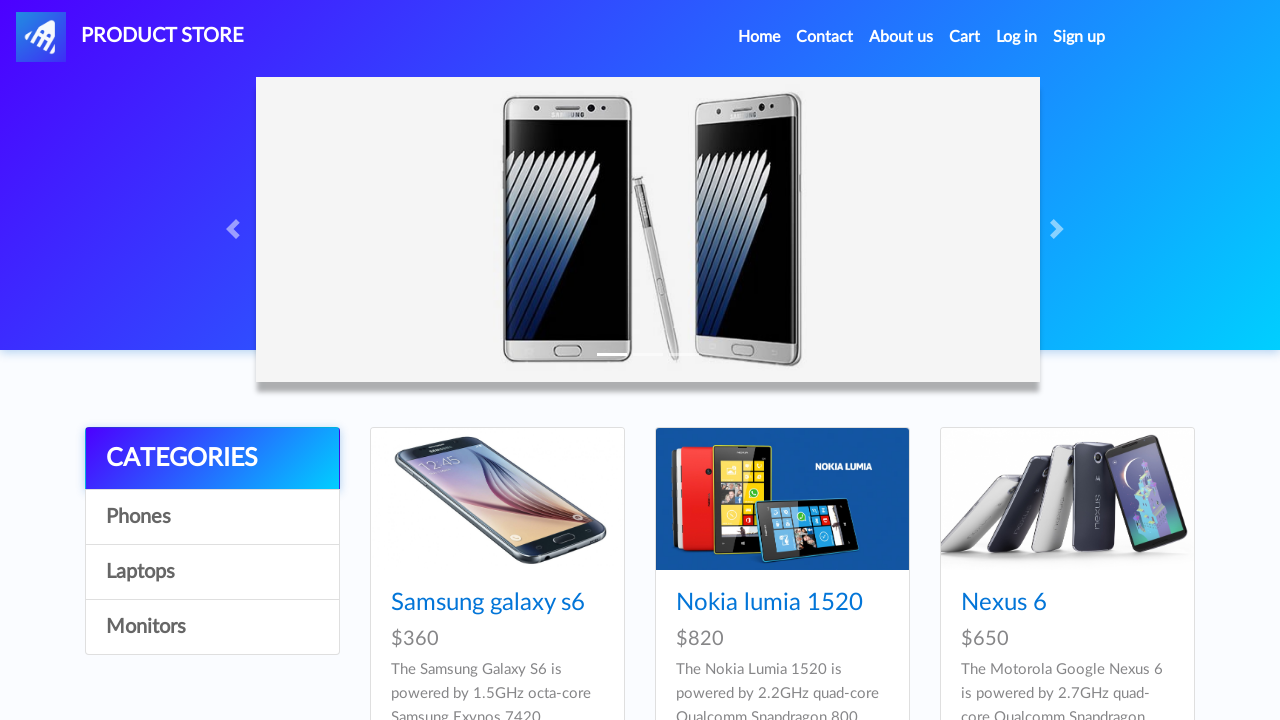

Waited for Demoblaze homepage to fully load (networkidle state)
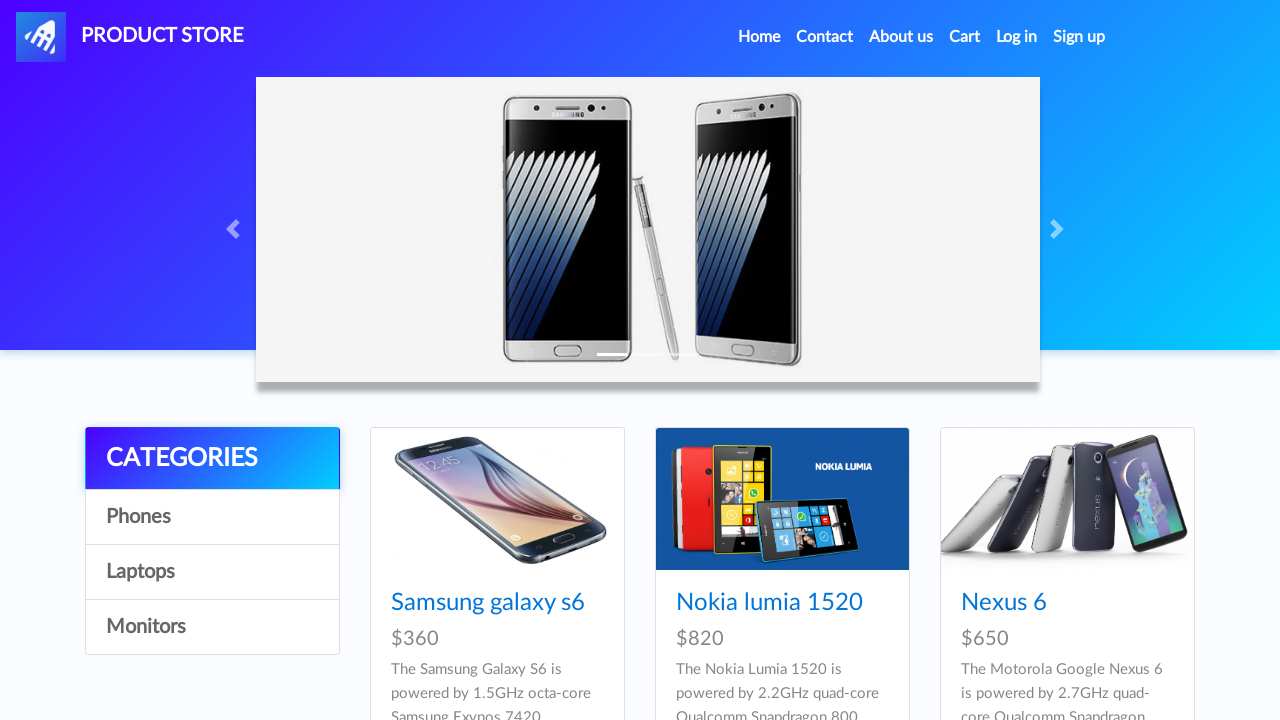

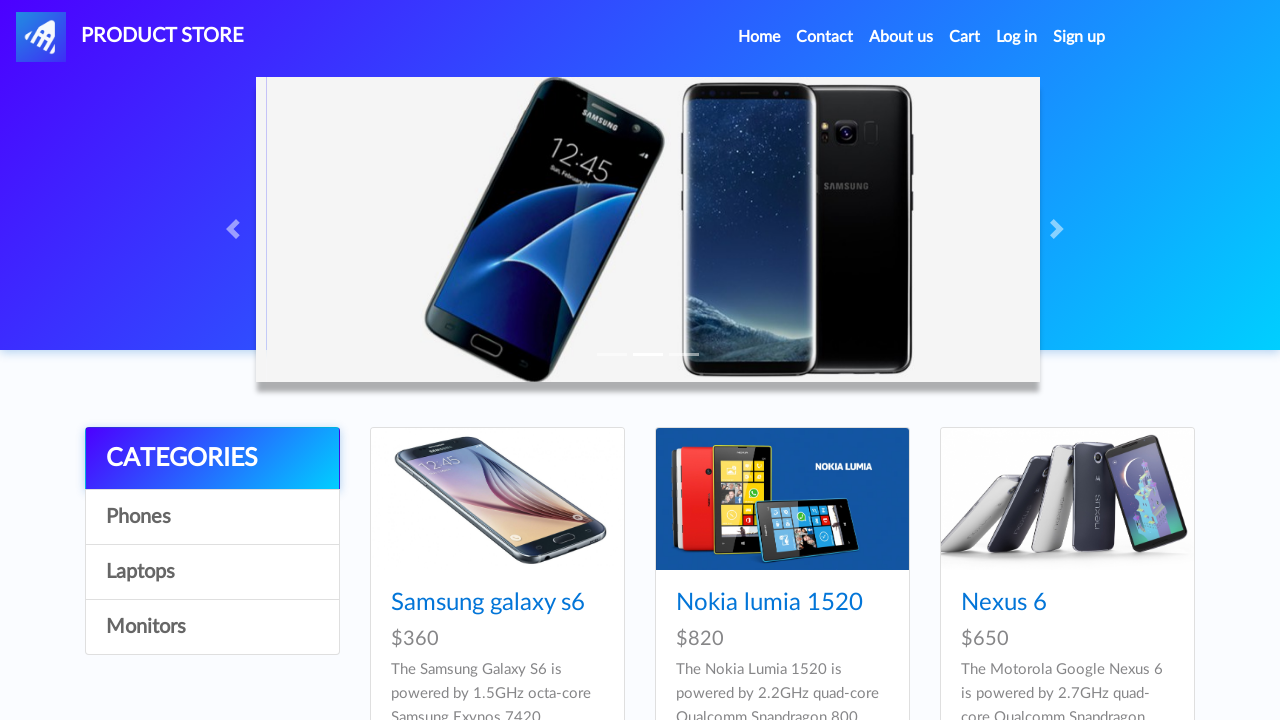